Tests radio button selection functionality by clicking a radio button and verifying its selected state

Starting URL: http://test.rubywatir.com/radios.php

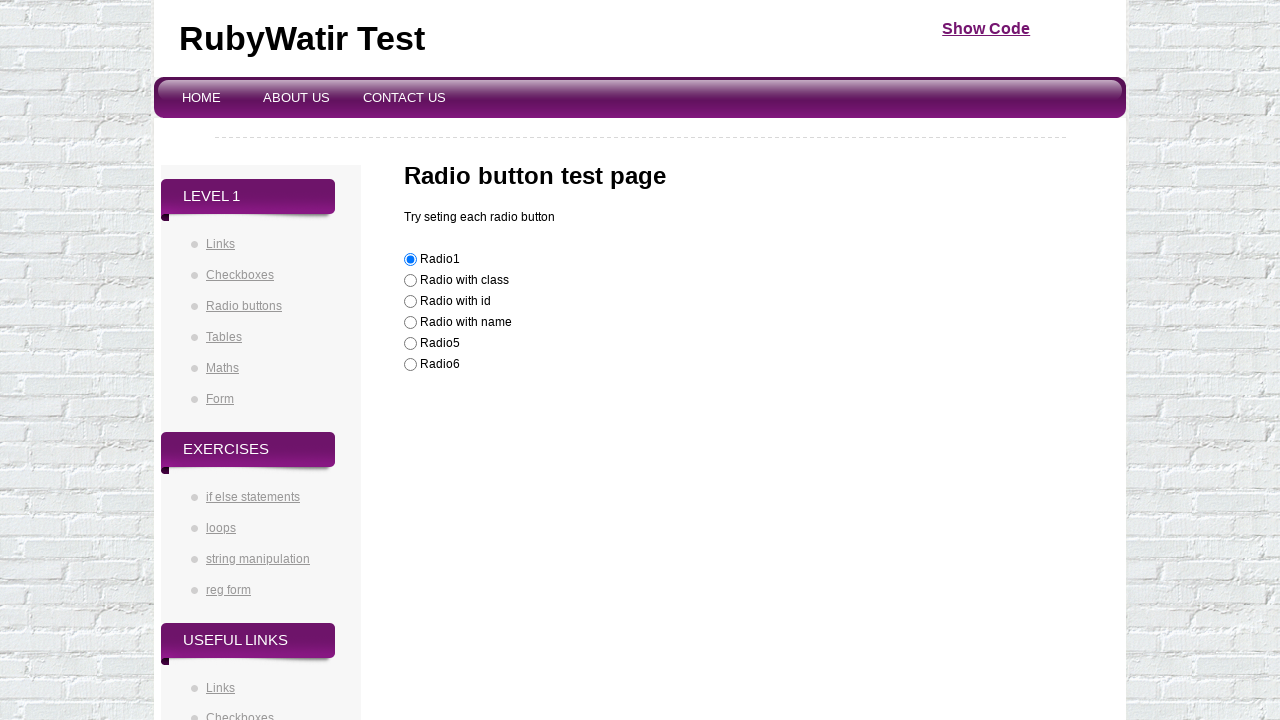

Clicked Radio1 radio button at (410, 260) on input[value='Radio1']
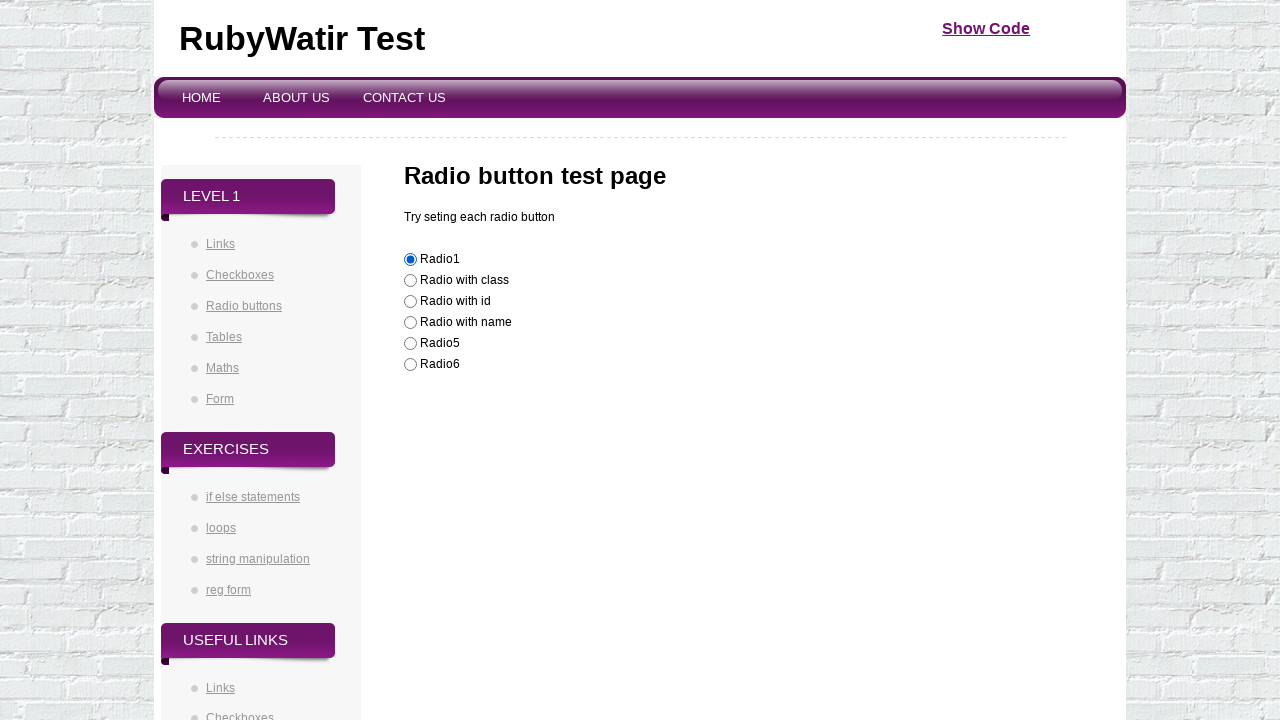

Verified Radio1 radio button is selected
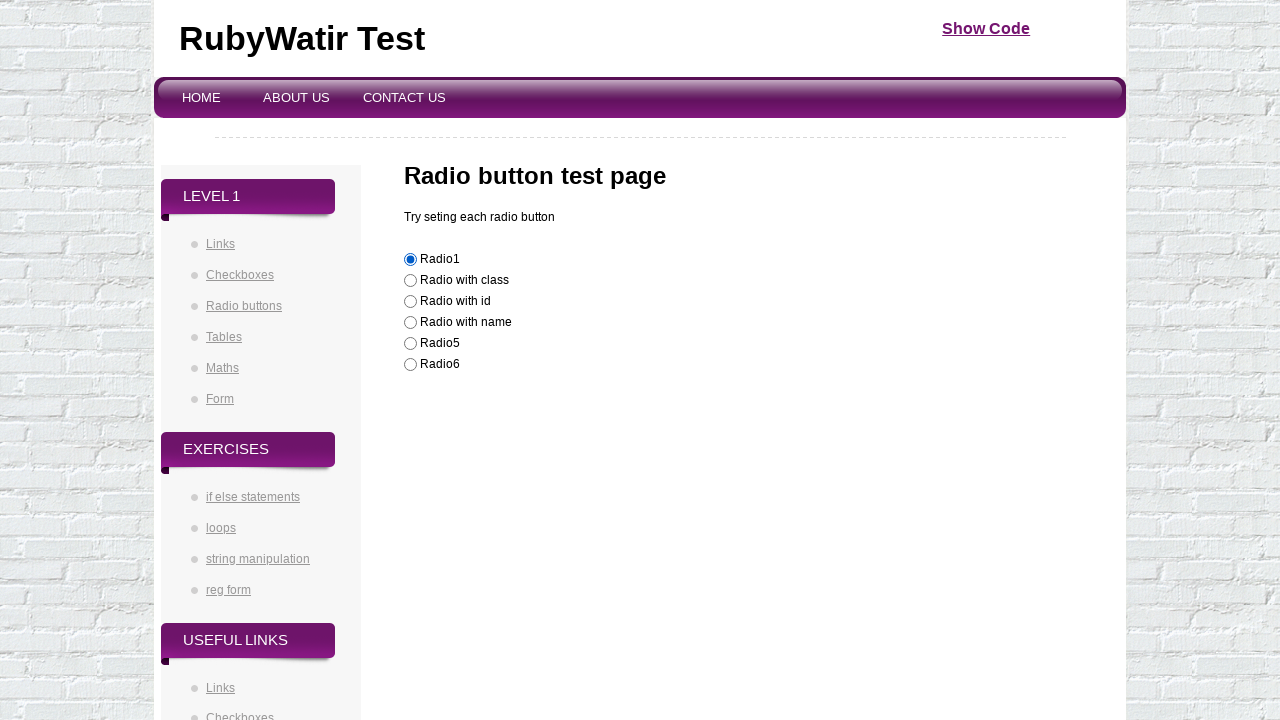

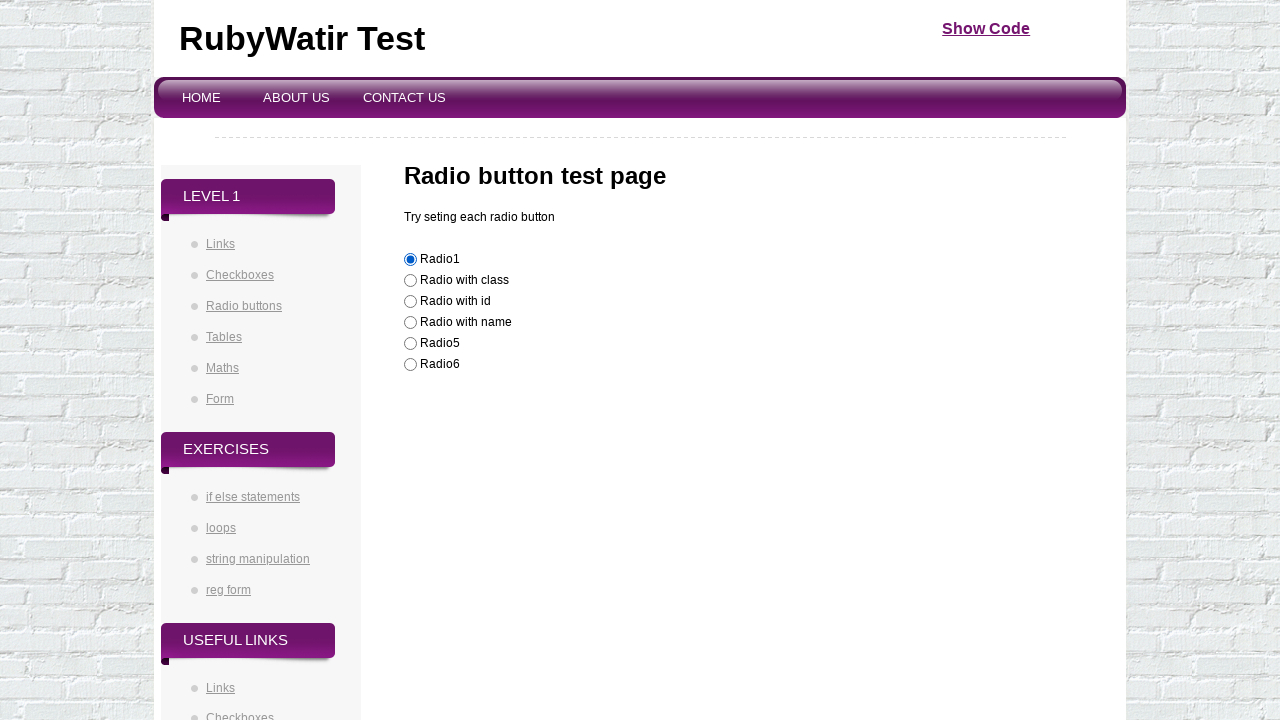